Tests the DemoQA Text Box form by navigating to the Elements section, filling in user details (username, email, current address, permanent address), submitting the form, and verifying the submitted data is displayed.

Starting URL: https://demoqa.com/

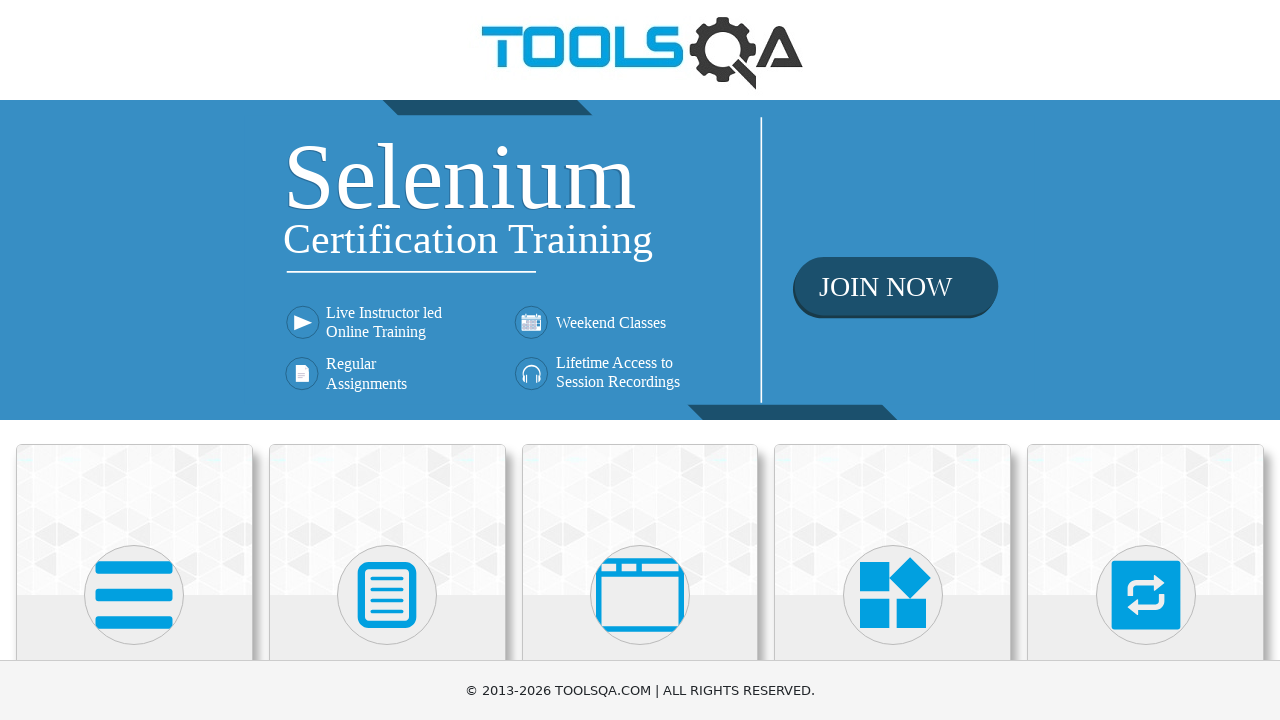

Clicked on Elements card at (134, 360) on div.card-body:has-text('Elements')
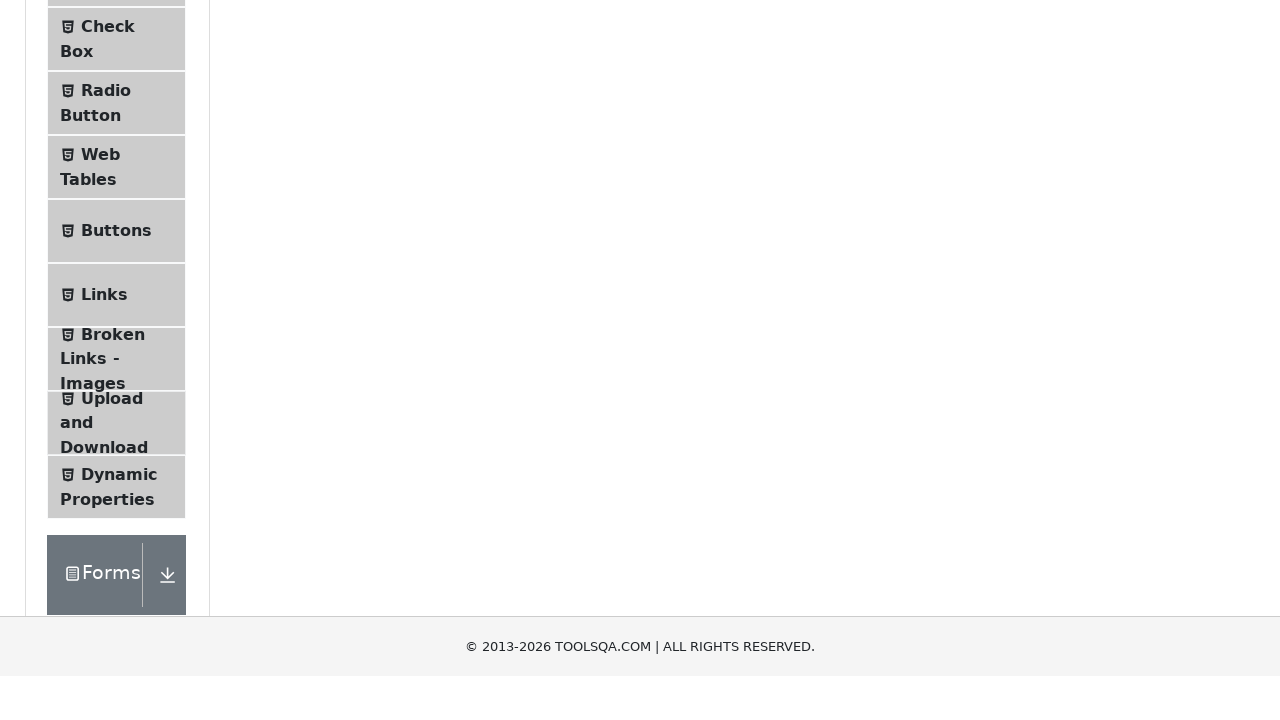

Text Box menu item loaded
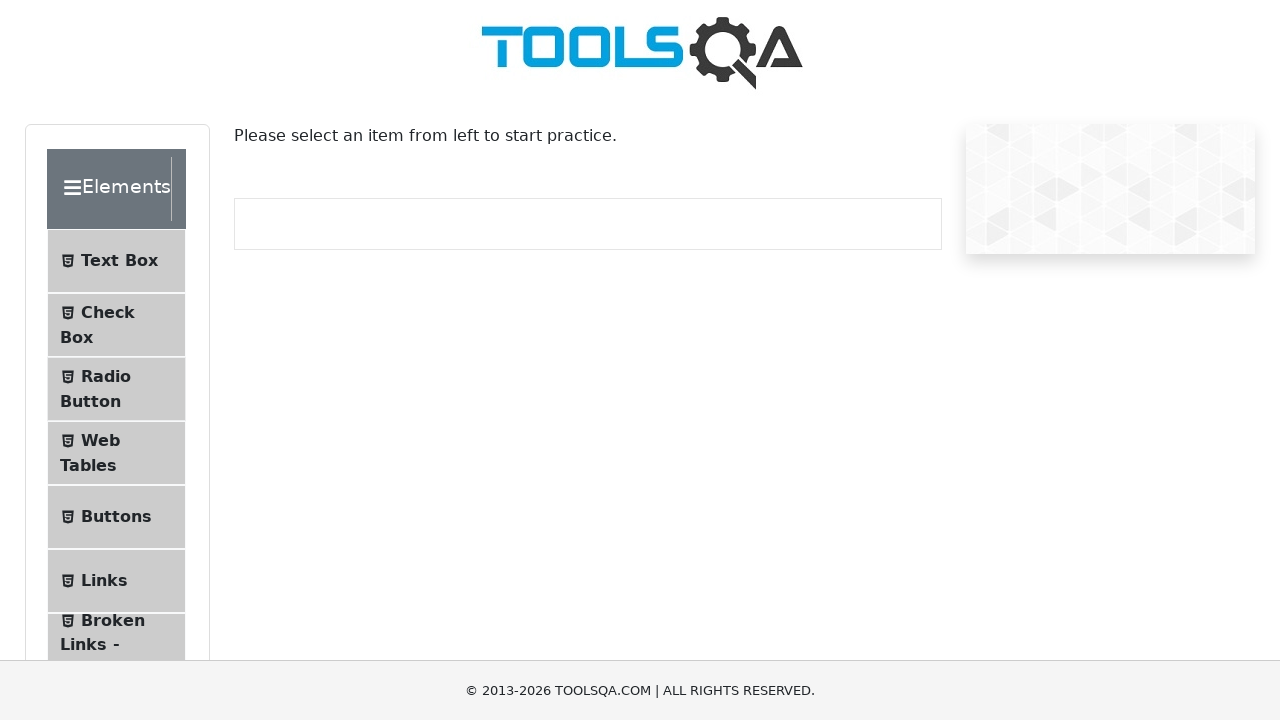

Clicked on Text Box menu item at (119, 261) on text=Text Box
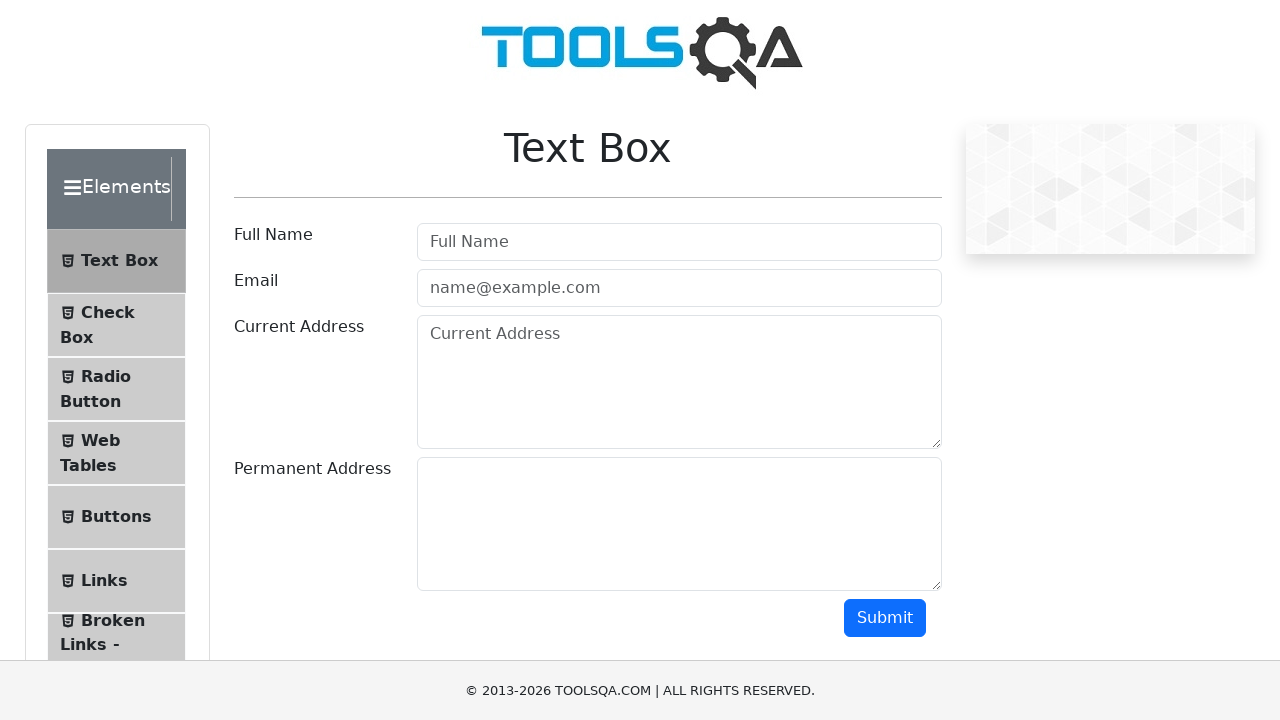

Username field is visible
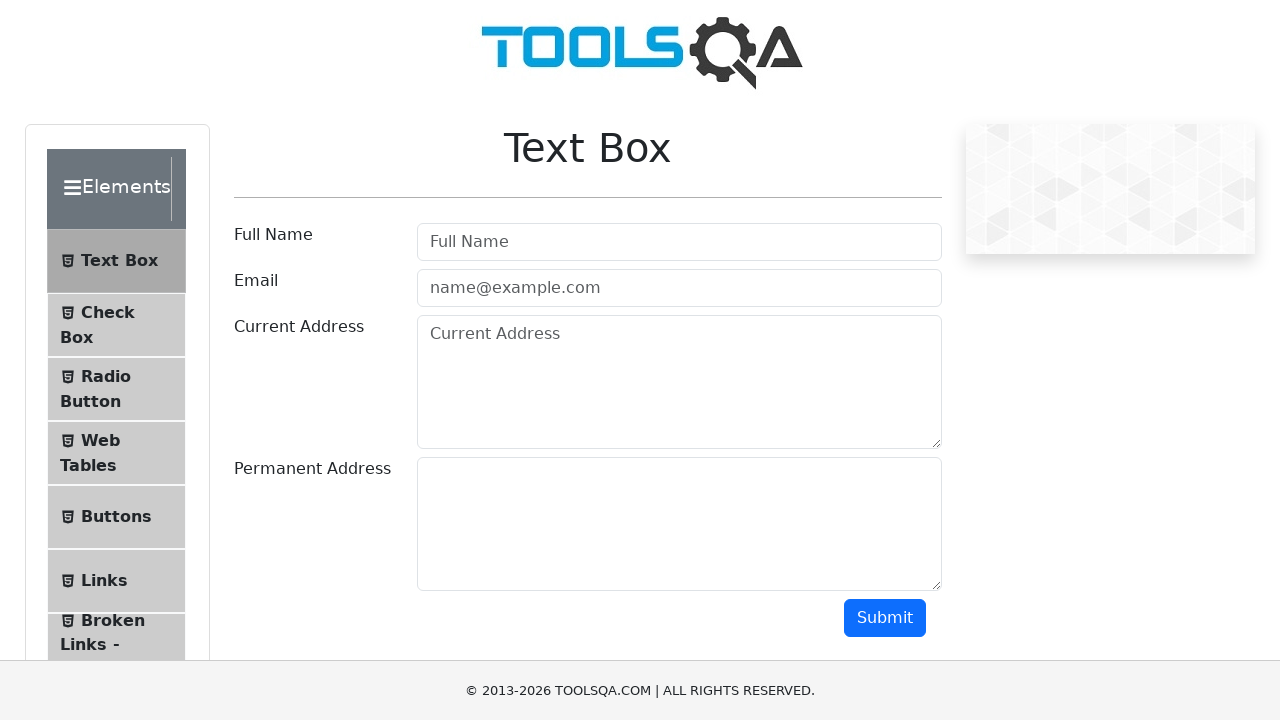

Filled username field with 'John Doe' on #userName
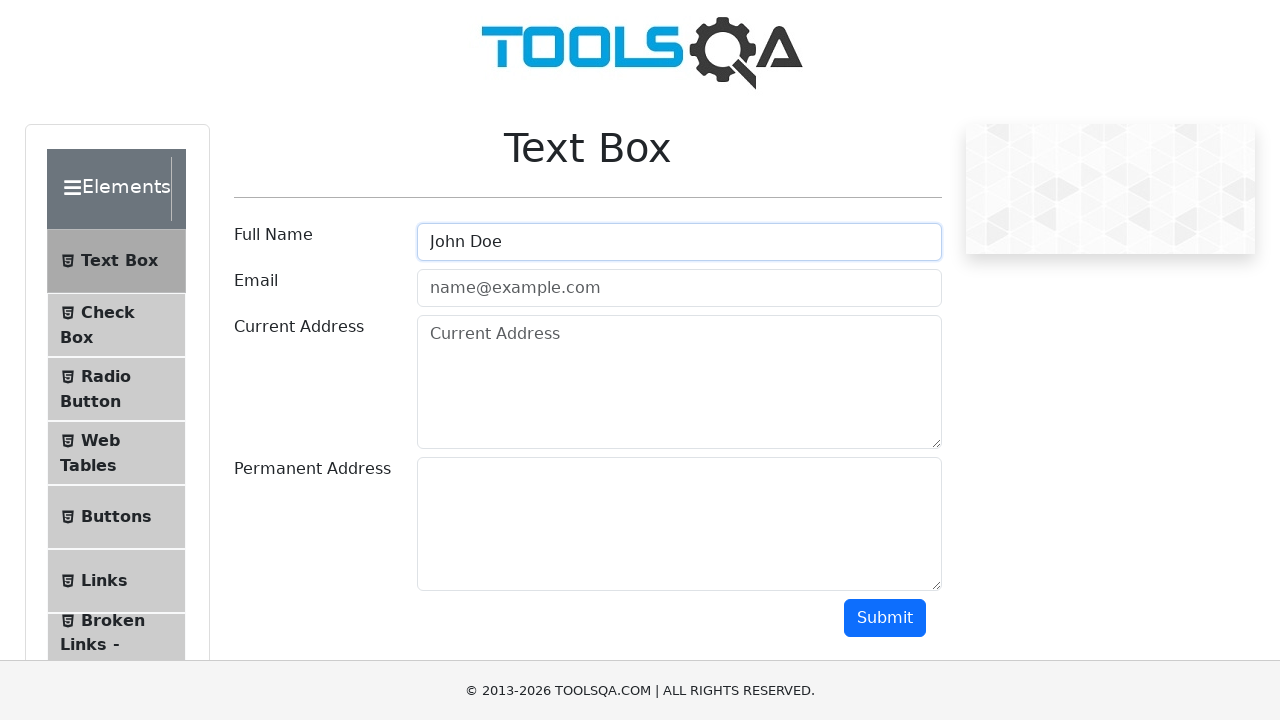

Filled email field with 'johndoe@example.com' on #userEmail
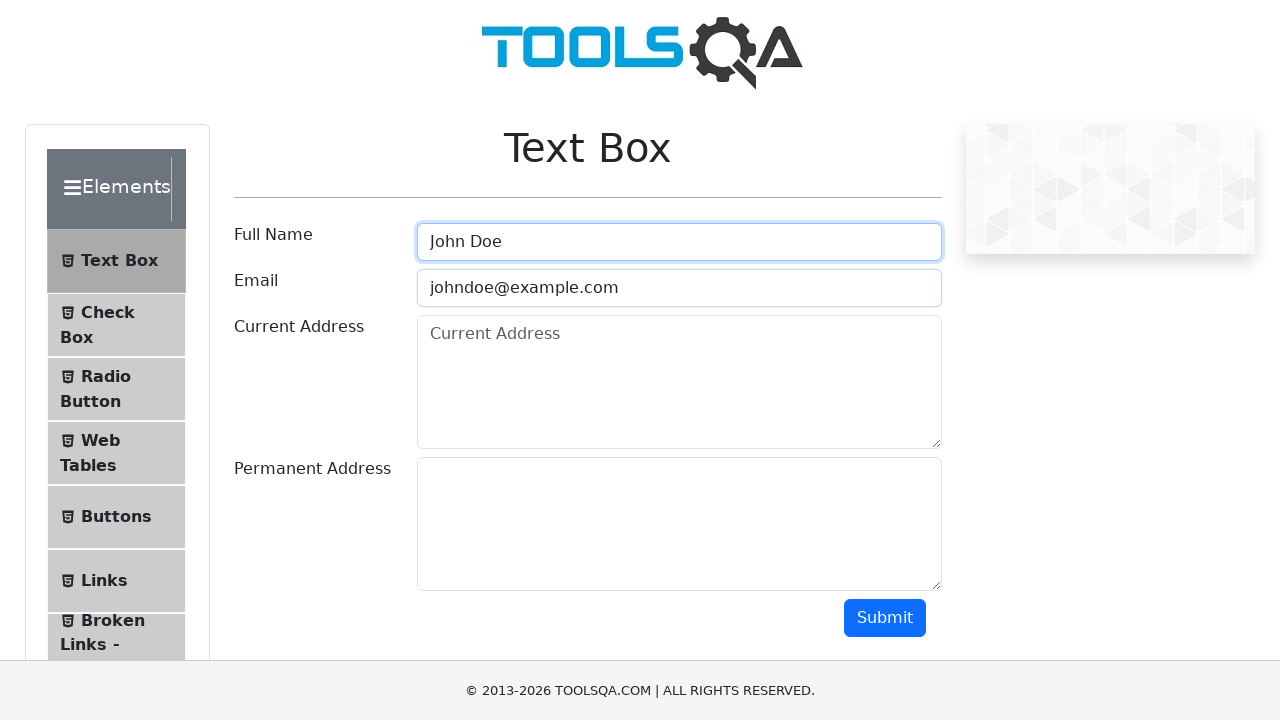

Filled current address field with '123 Main Street, New York, NY' on #currentAddress
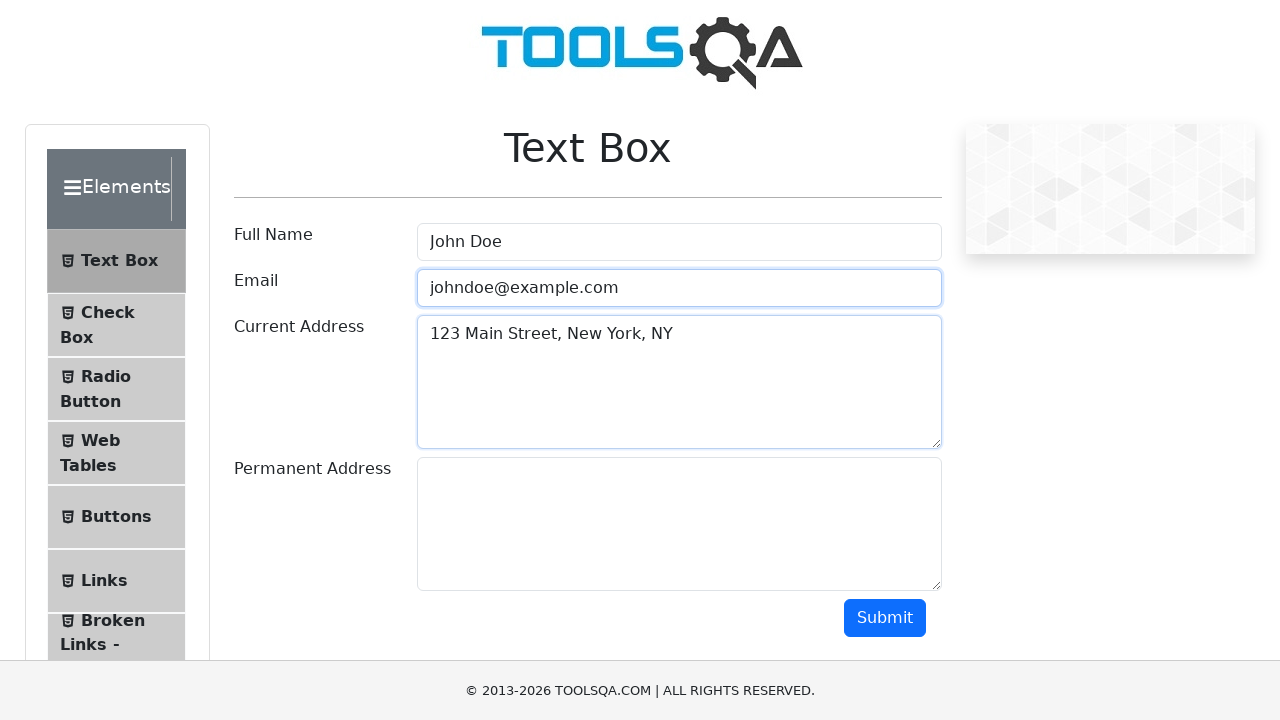

Filled permanent address field with 'Pune, MH' on #permanentAddress
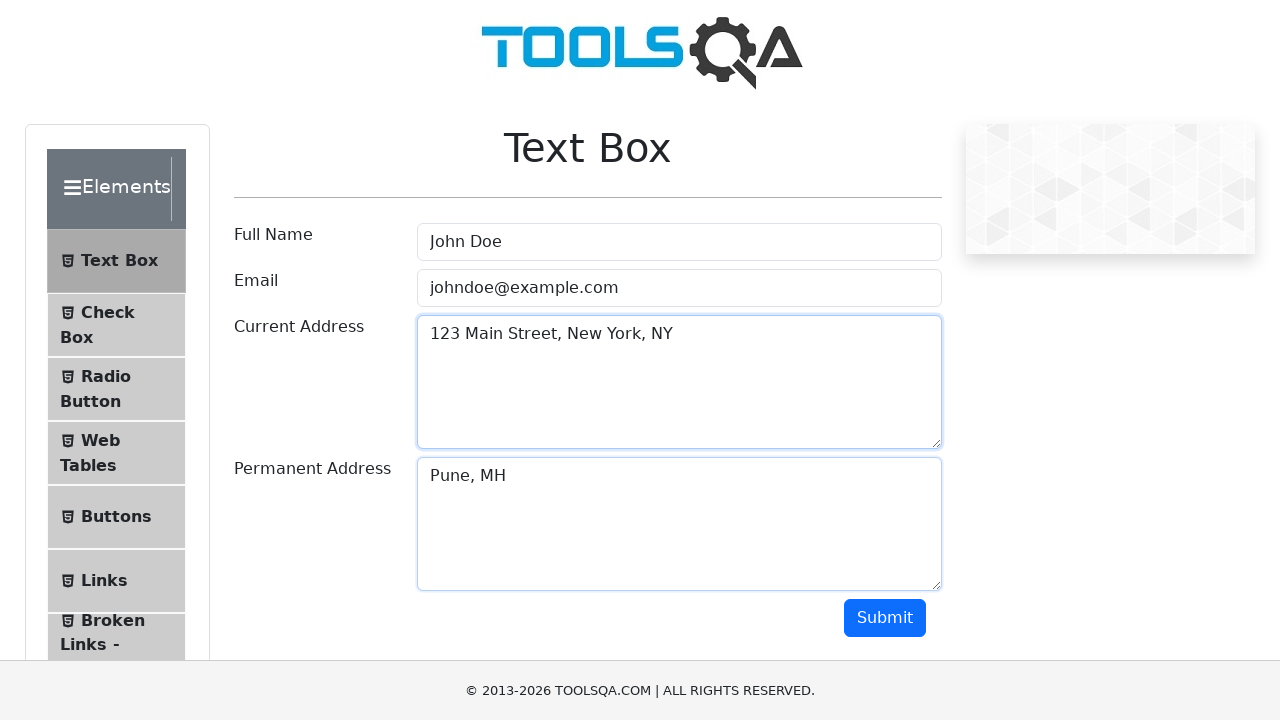

Clicked submit button to submit the form at (885, 618) on #submit
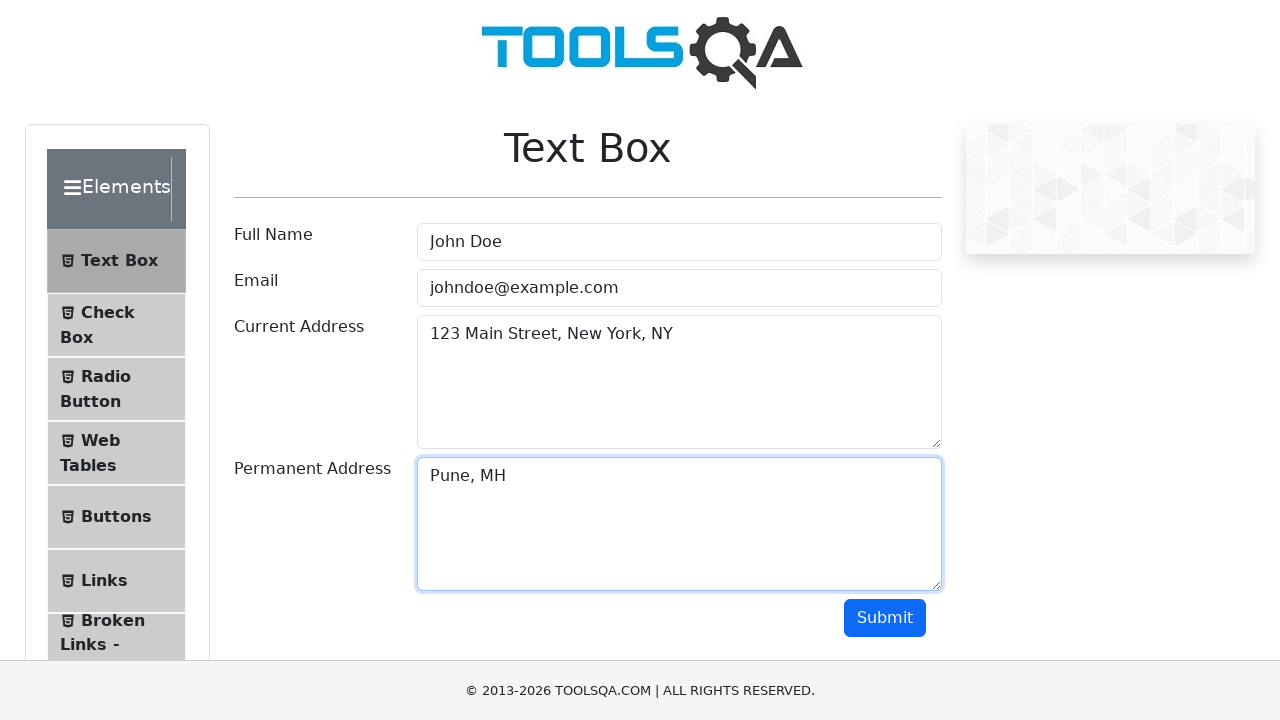

Permanent address output is displayed after form submission
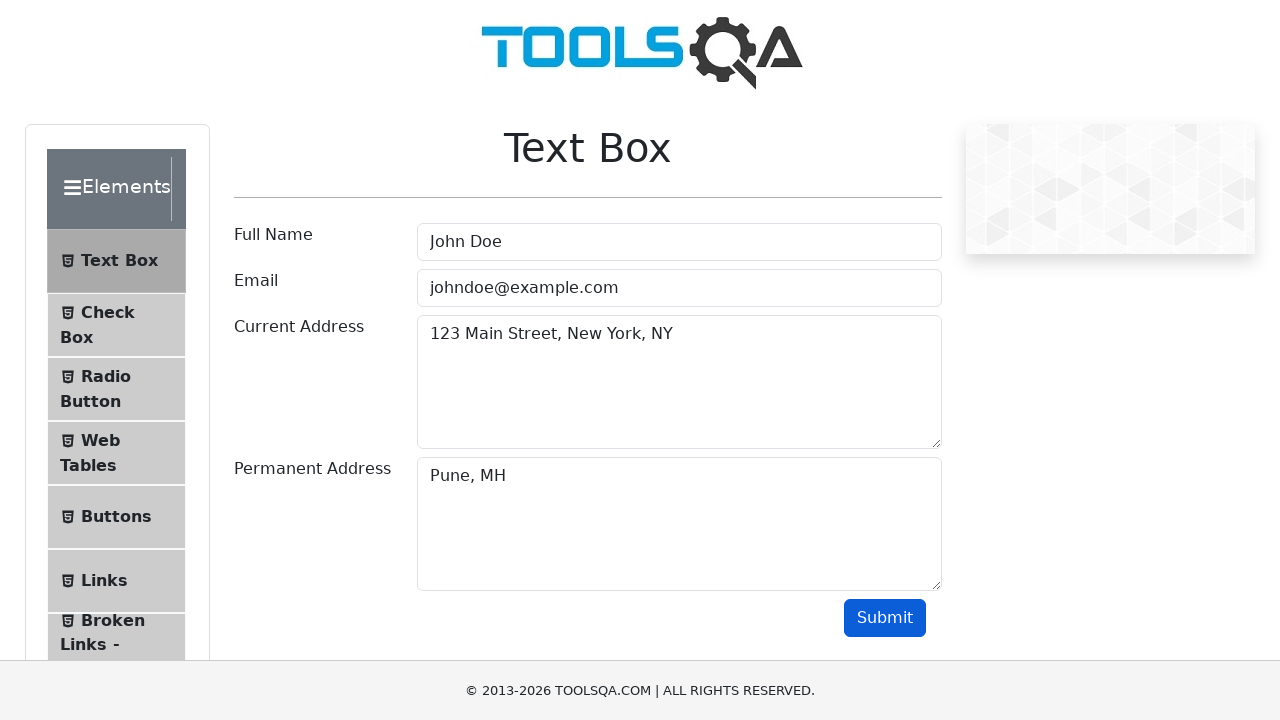

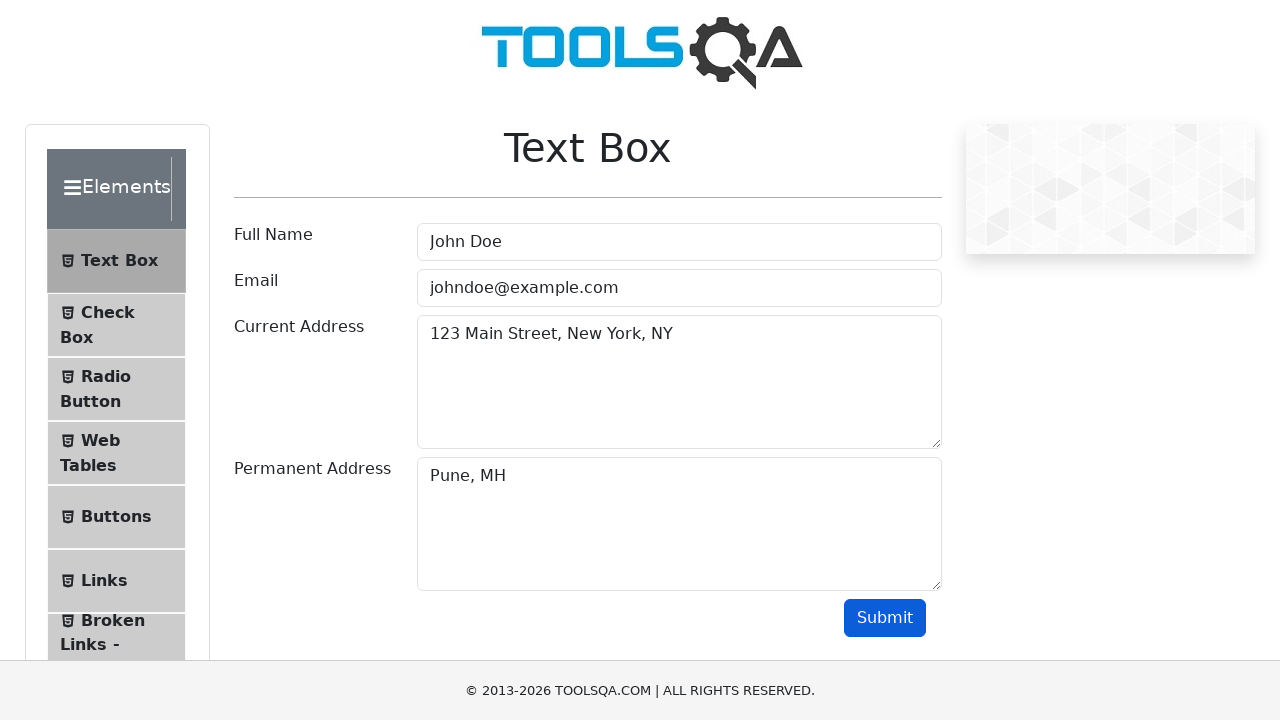